Tests form filling functionality by entering name, email, phone, address in a textarea, and selecting a gender radio button on a practice automation site.

Starting URL: https://testautomationpractice.blogspot.com/

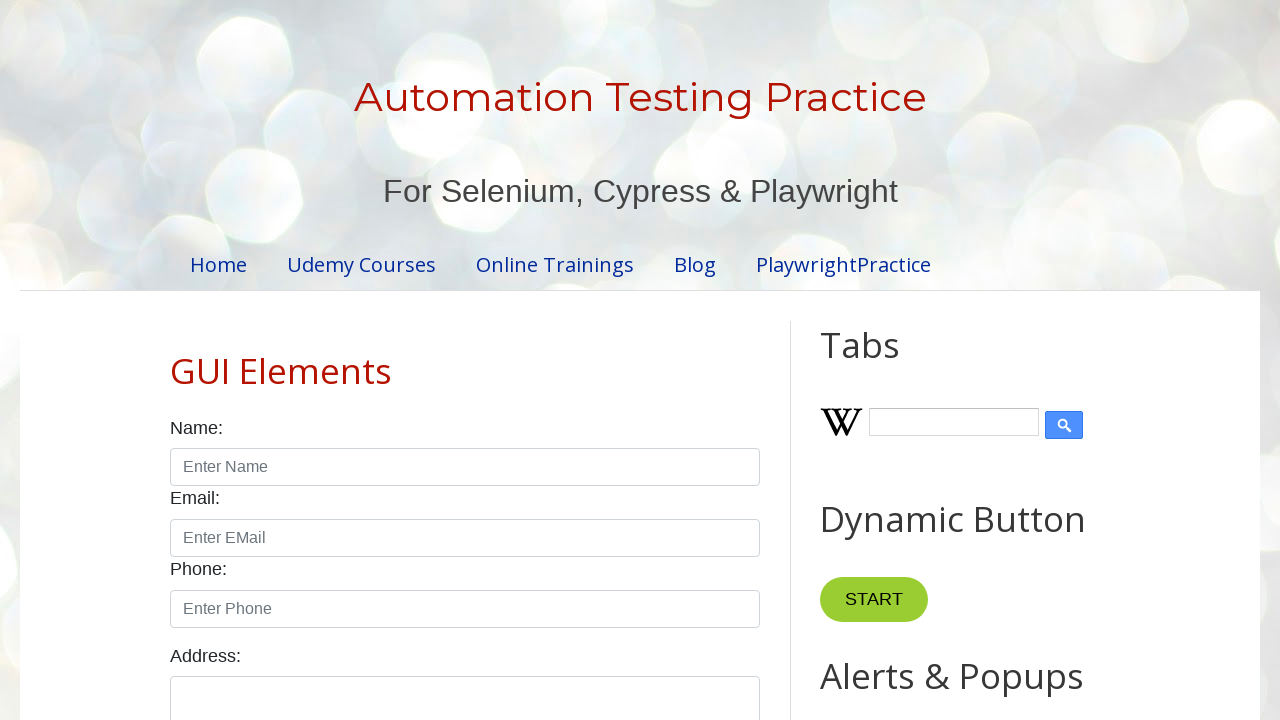

Filled name field with 'Jordan Mitchell' on #name
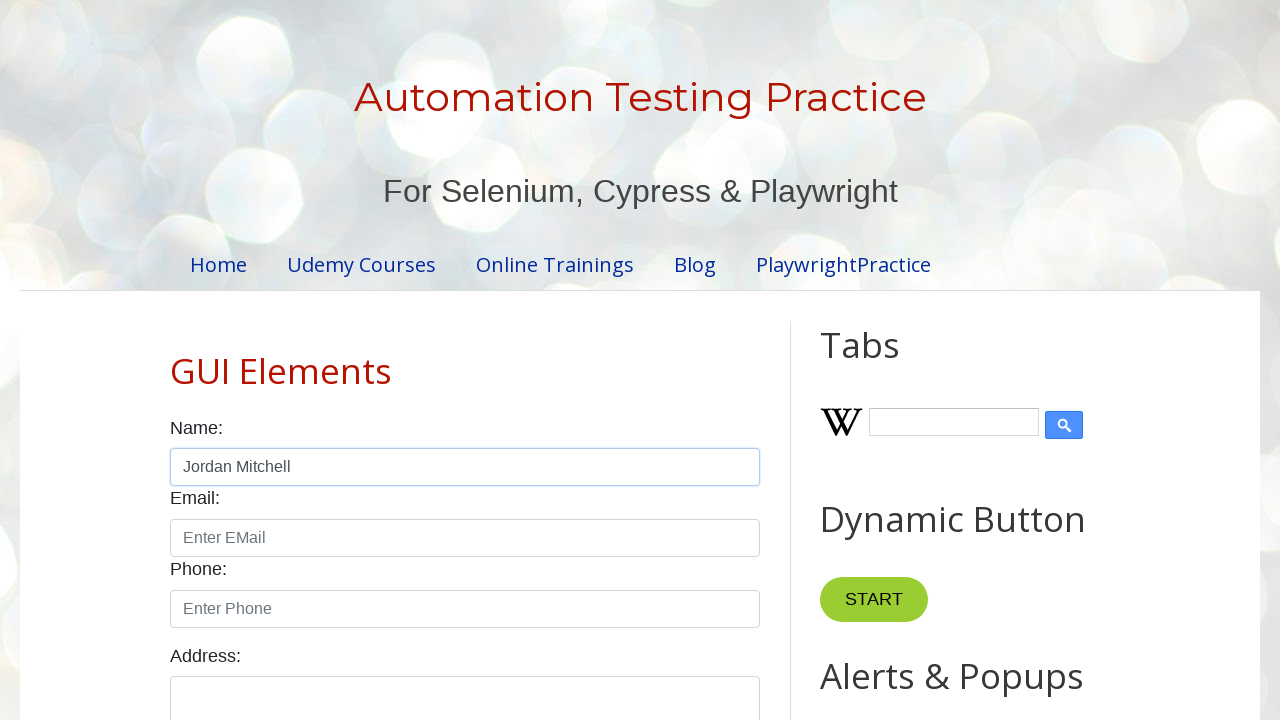

Filled email field with 'jordan.mitchell@example.com' on #email
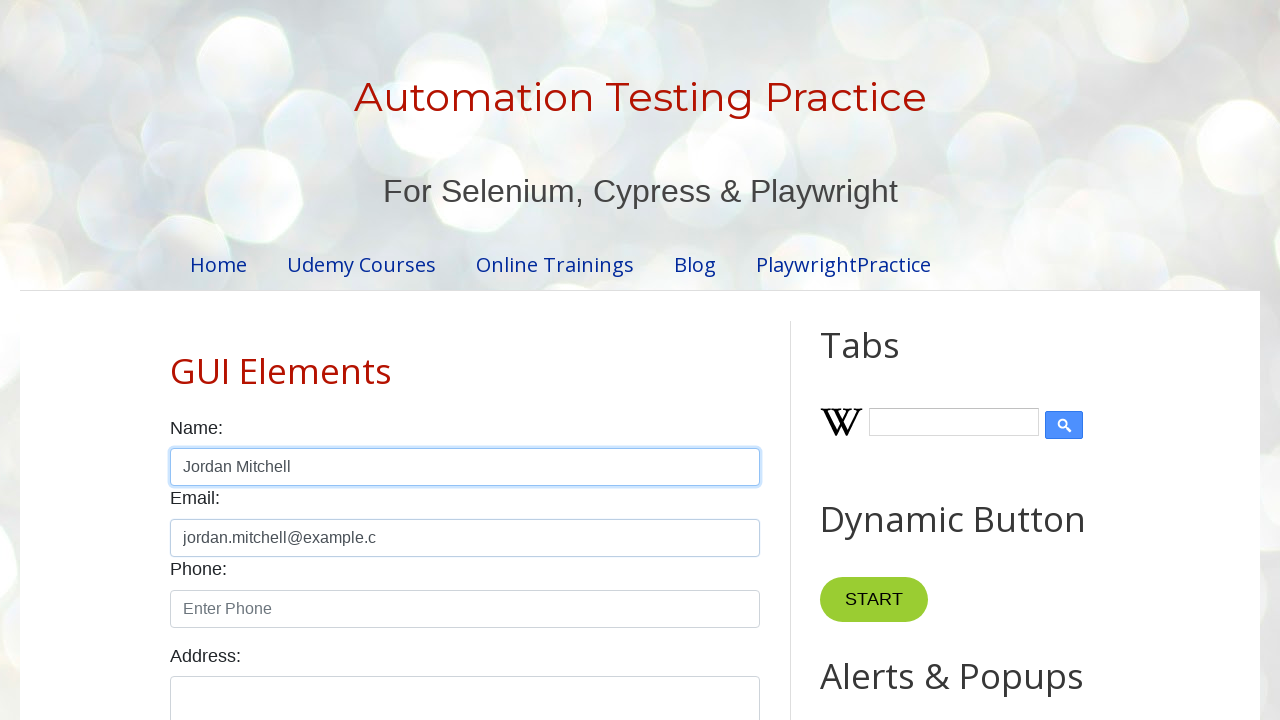

Filled phone field with '5551234567' on #phone
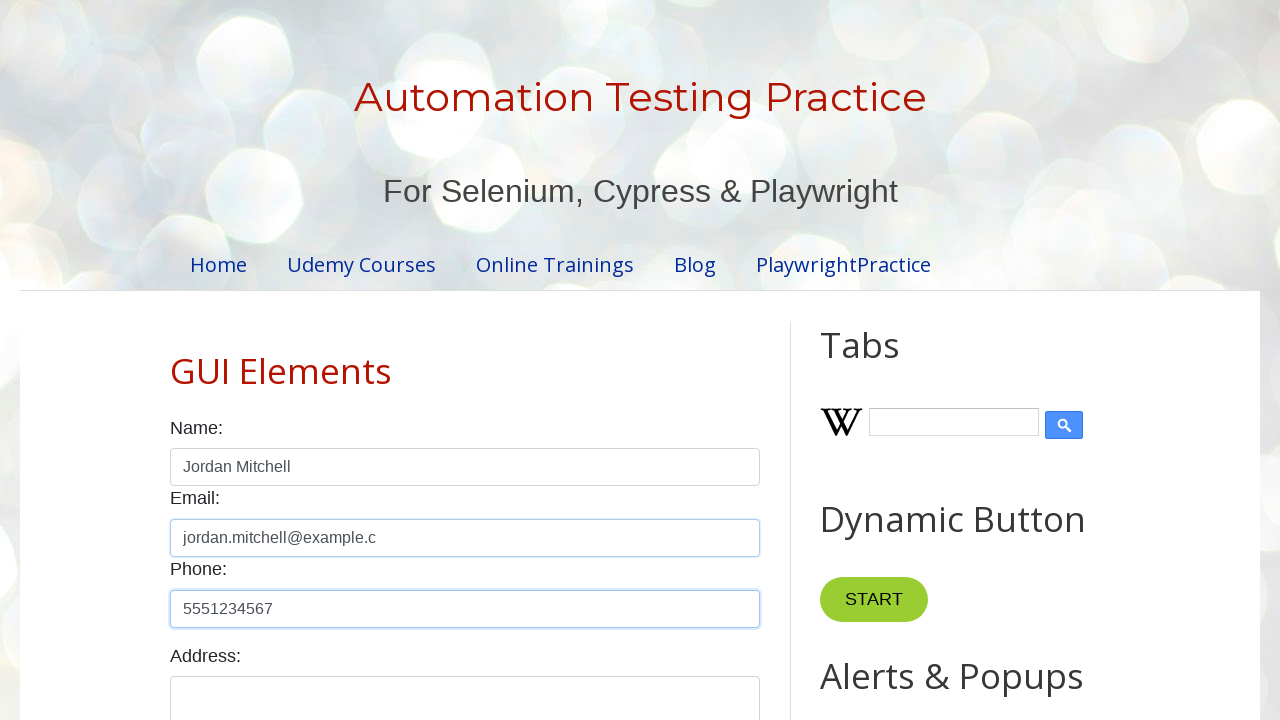

Filled address textarea with '456 Oak Avenue, Springfield, United States' on #textarea
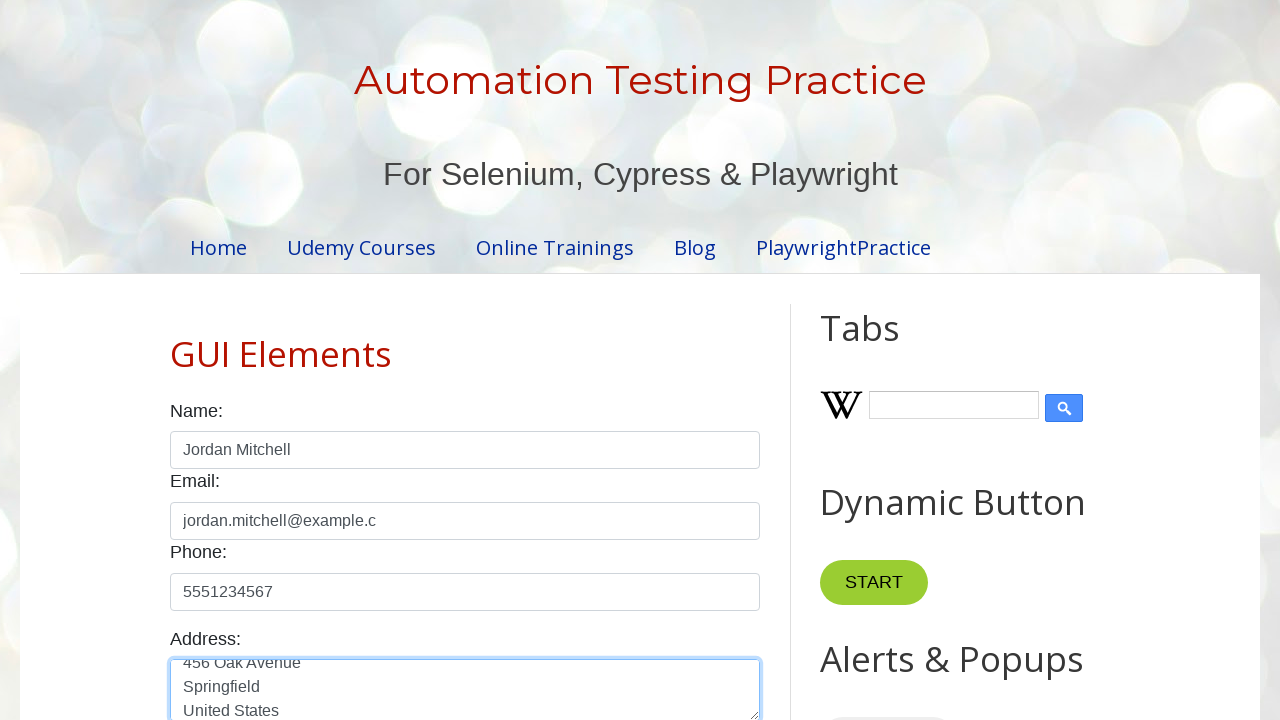

Selected male gender radio button at (176, 360) on #male
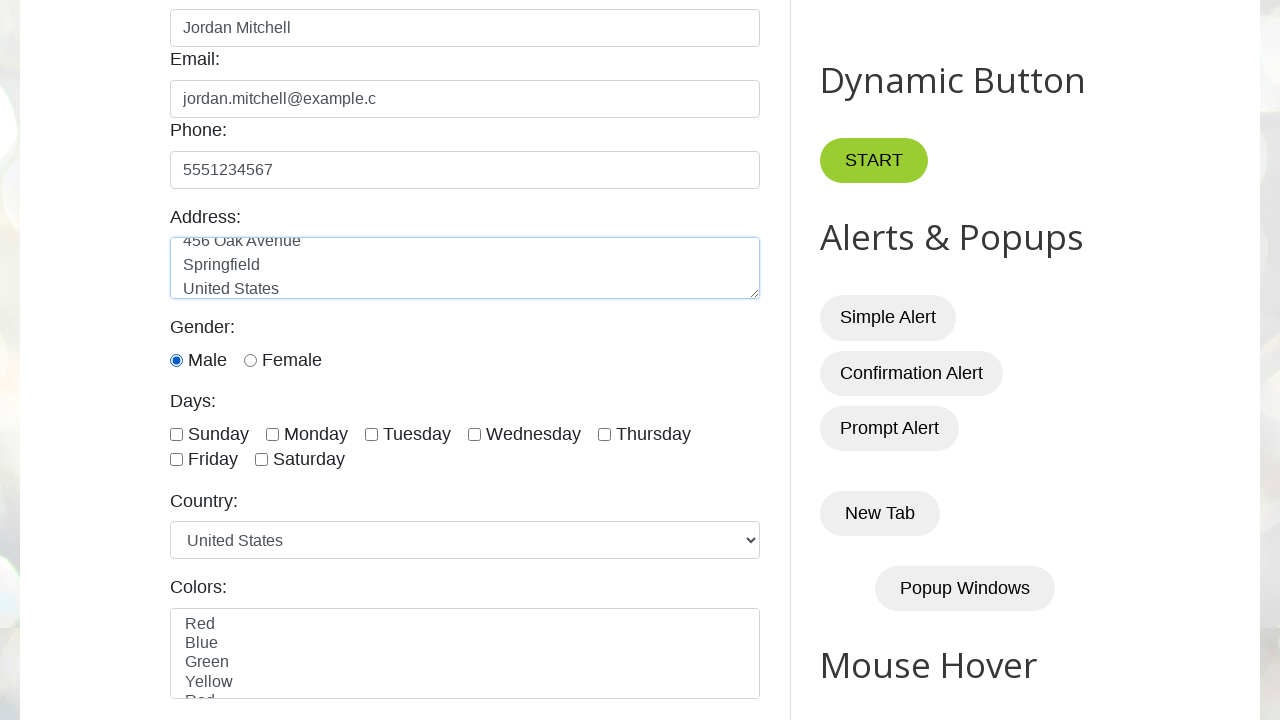

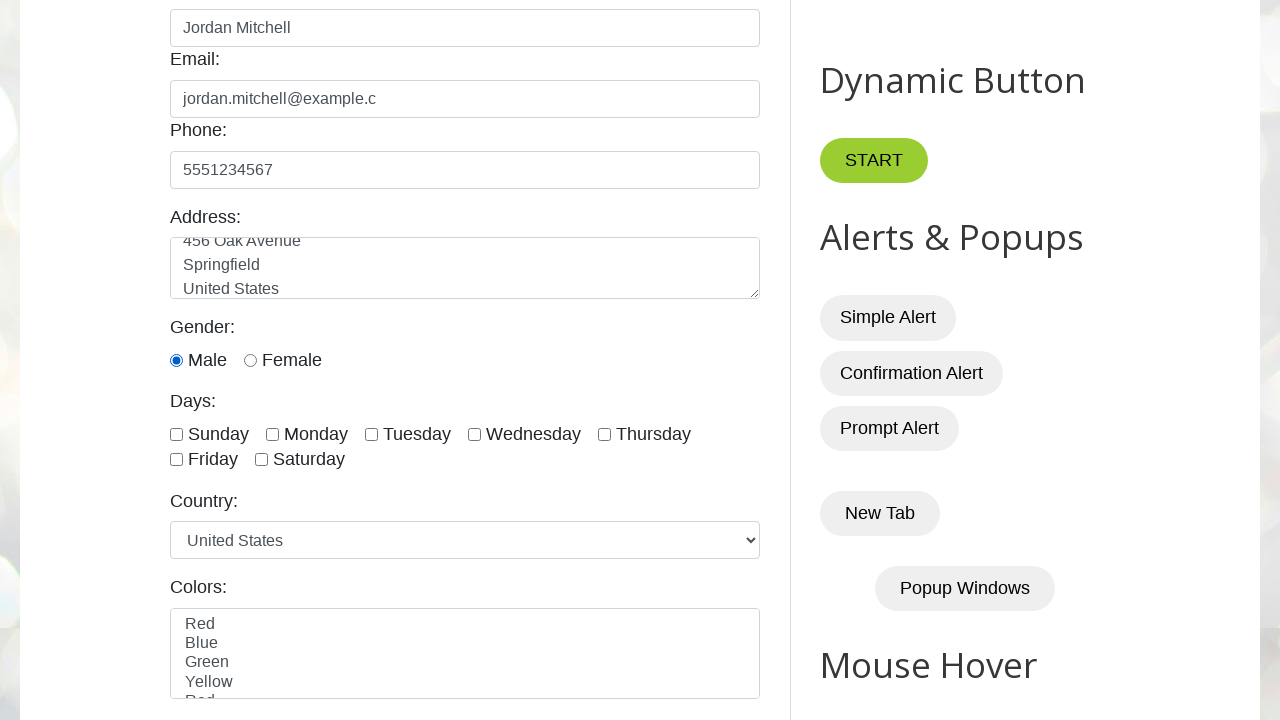